Tests interaction with iframes by locating a frame and filling a text input field within it using two different approaches - frame URL matching and frameLocator.

Starting URL: https://ui.vision/demo/webtest/frames/

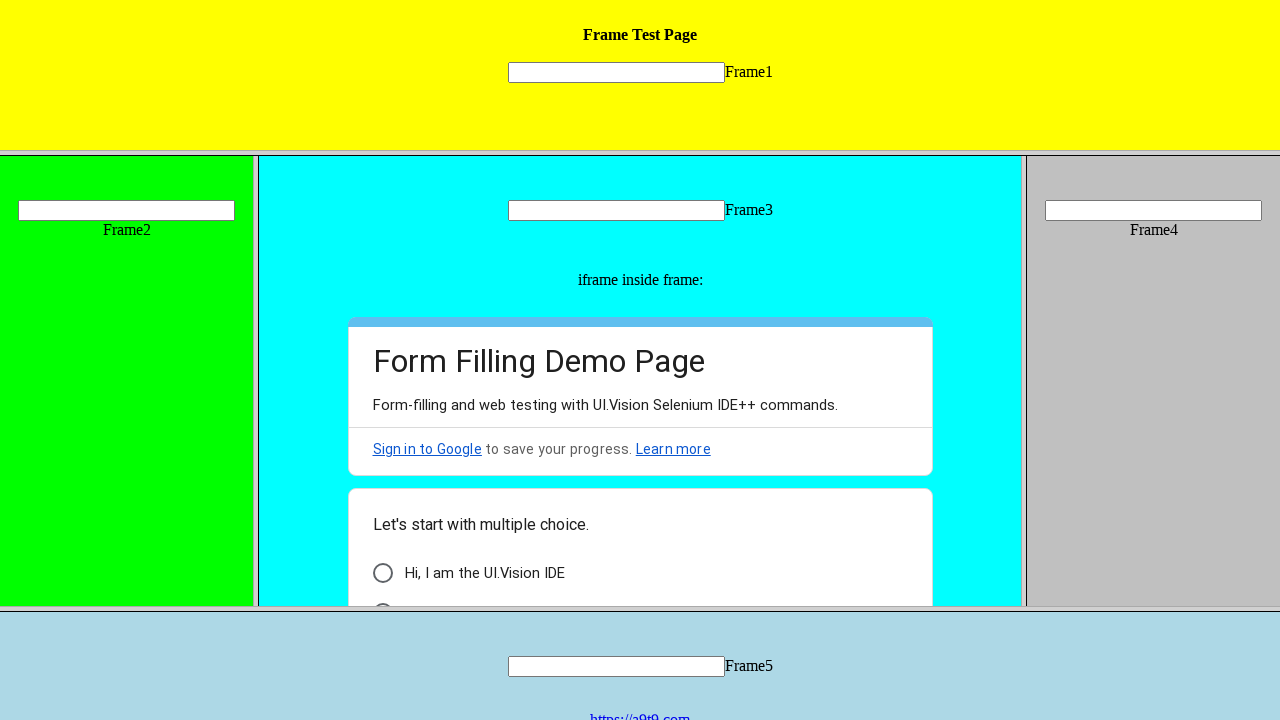

Retrieved all frames from page, count: 7
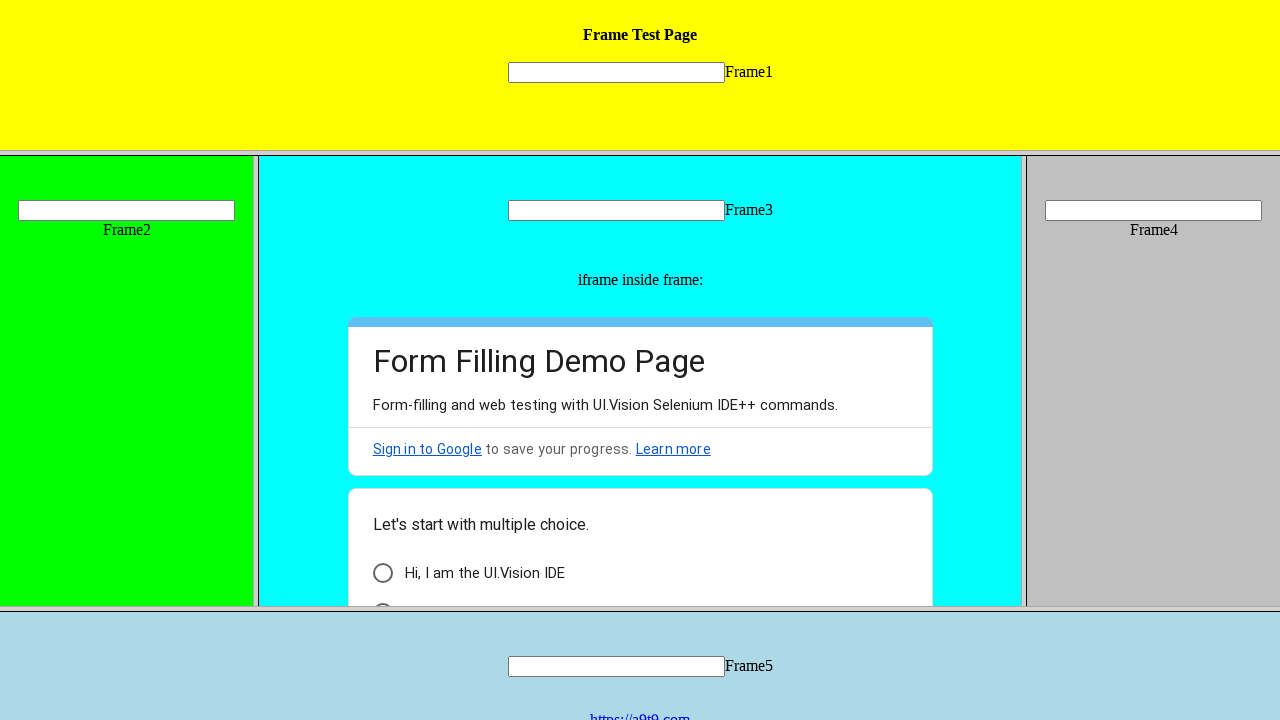

Located frame by URL: https://ui.vision/demo/webtest/frames/frame_1.html
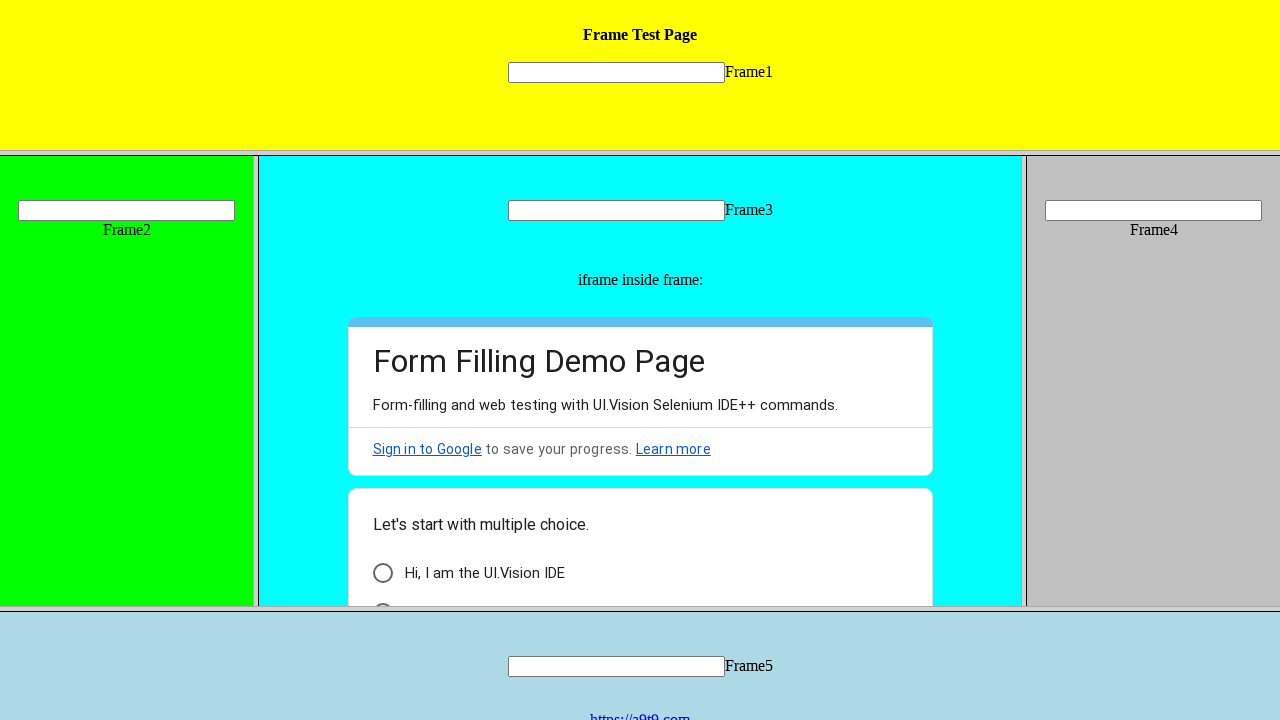

Filled text input field in frame with 'Hello' using approach 1 (frame URL matching) on [name='mytext1']
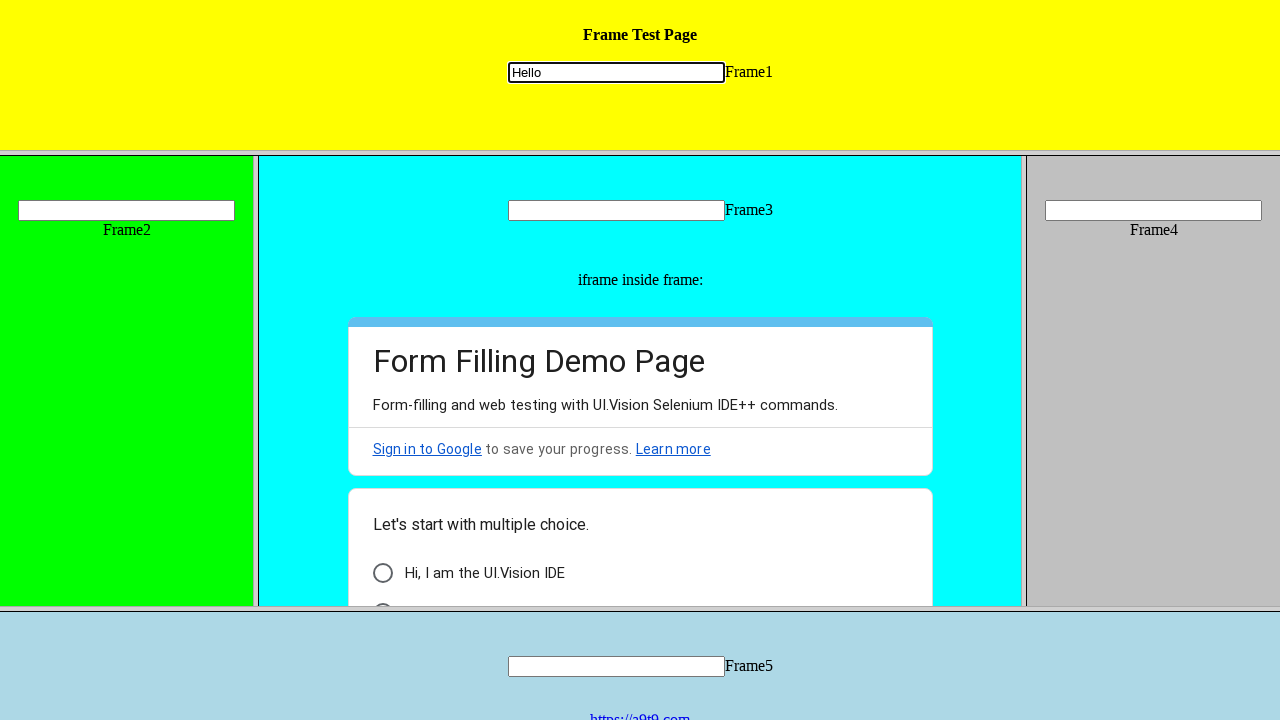

Located text input field in frame using frameLocator approach
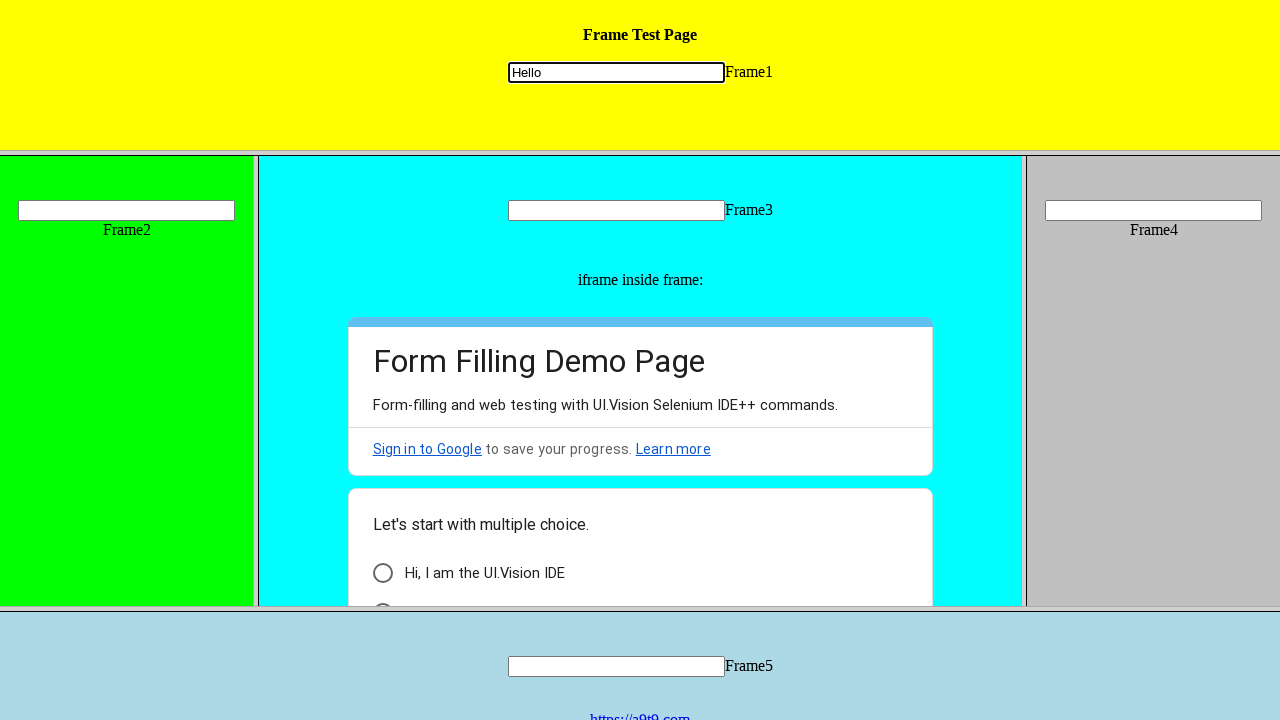

Filled text input field in frame with 'World' using approach 2 (frameLocator) on frame[src='frame_1.html'] >> internal:control=enter-frame >> [name='mytext1']
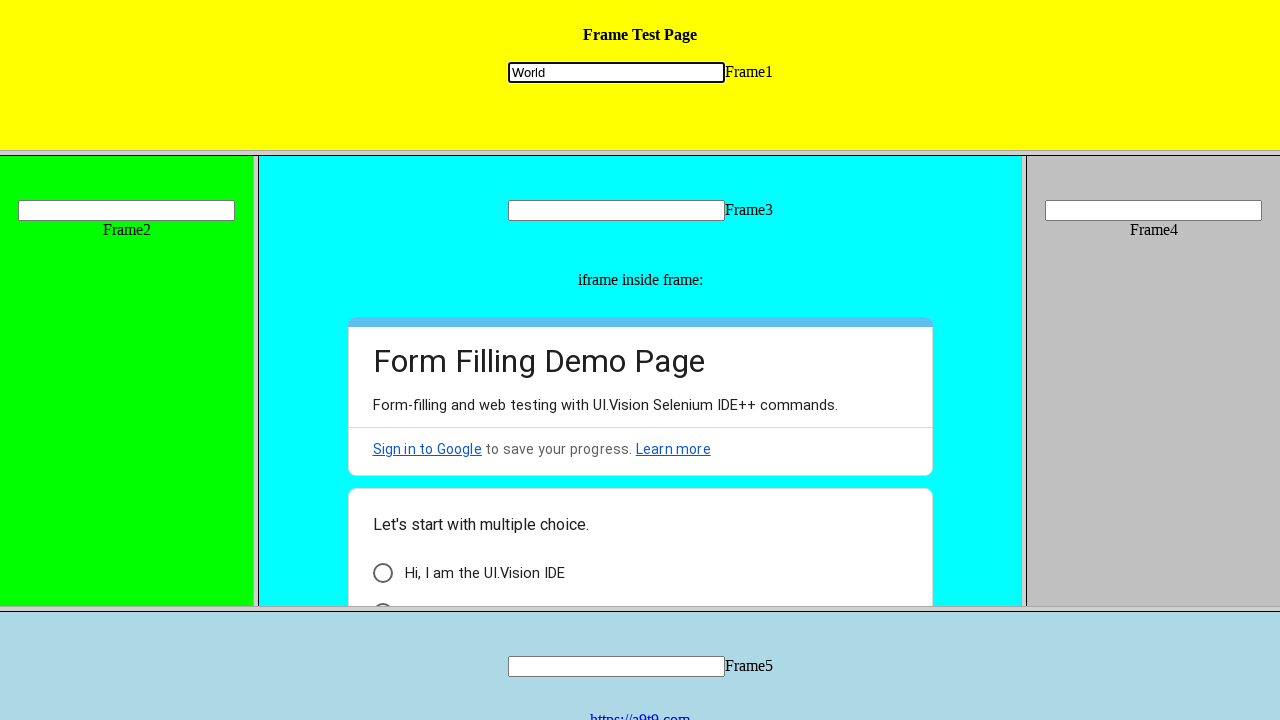

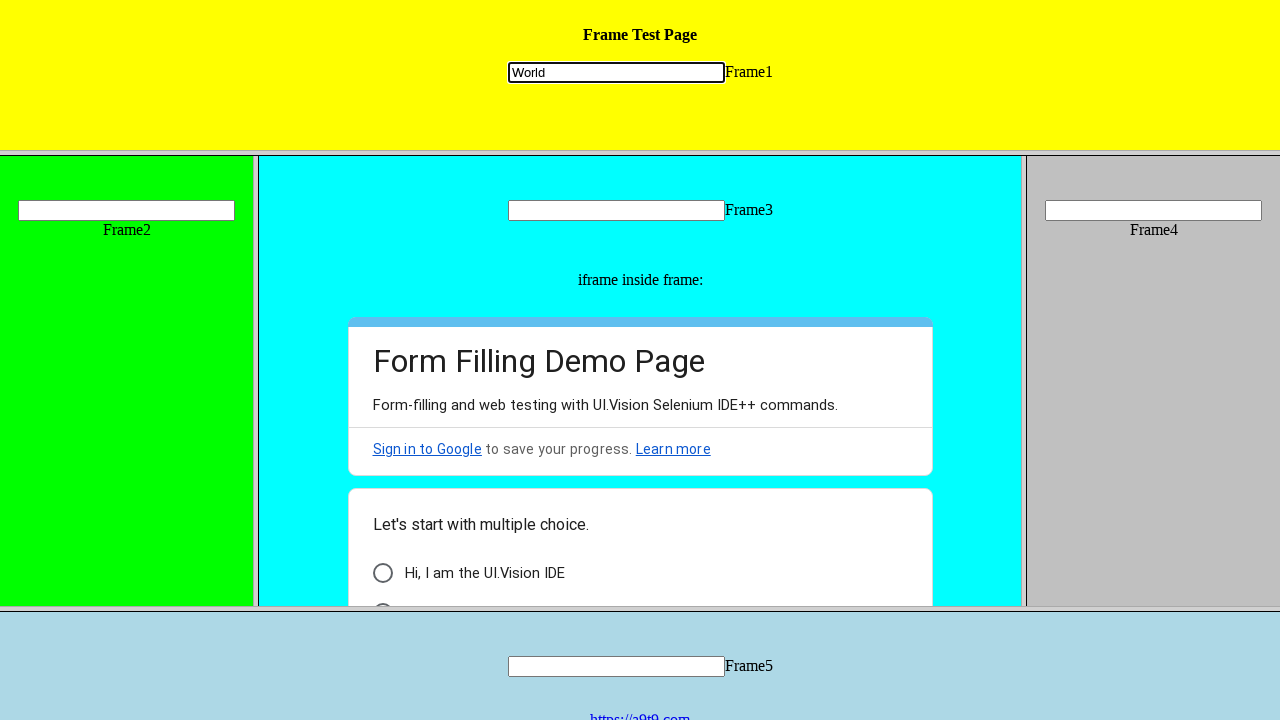